Tests different types of JavaScript alerts including simple alert, confirmation dialog, and prompt dialog by triggering them and interacting with each type

Starting URL: https://demoqa.com/alerts

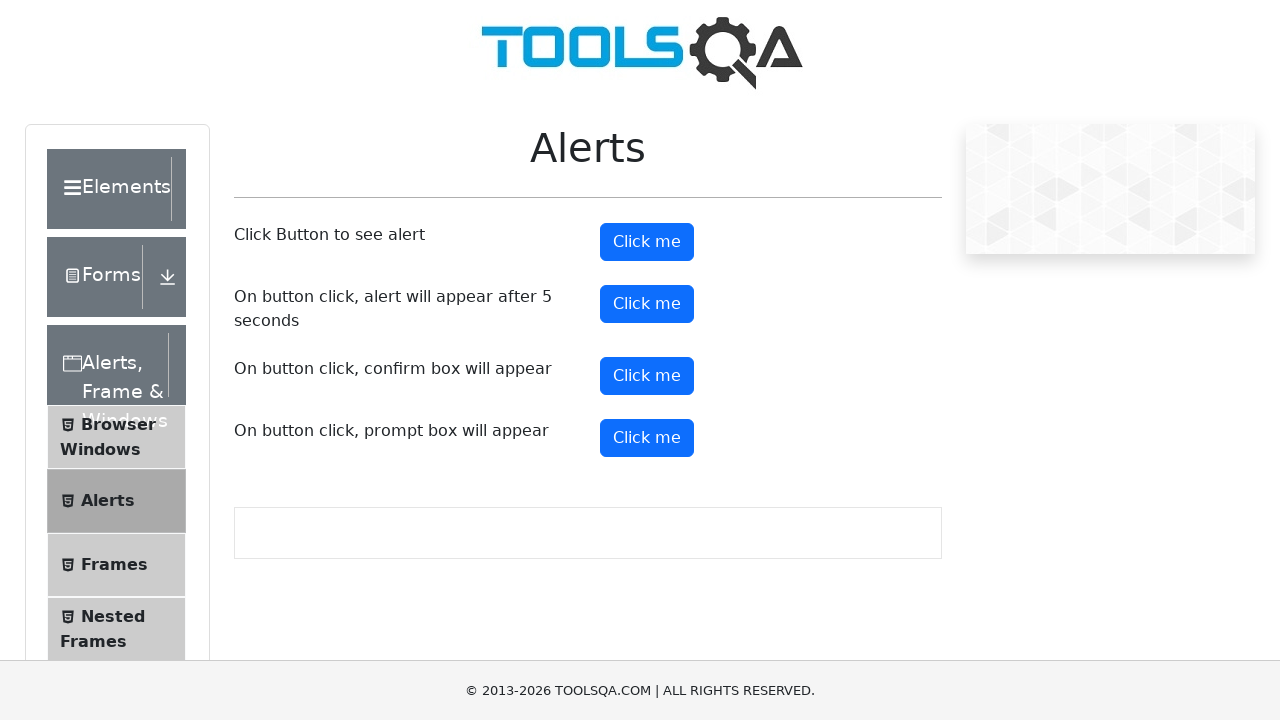

Clicked button to trigger simple alert at (647, 242) on #alertButton
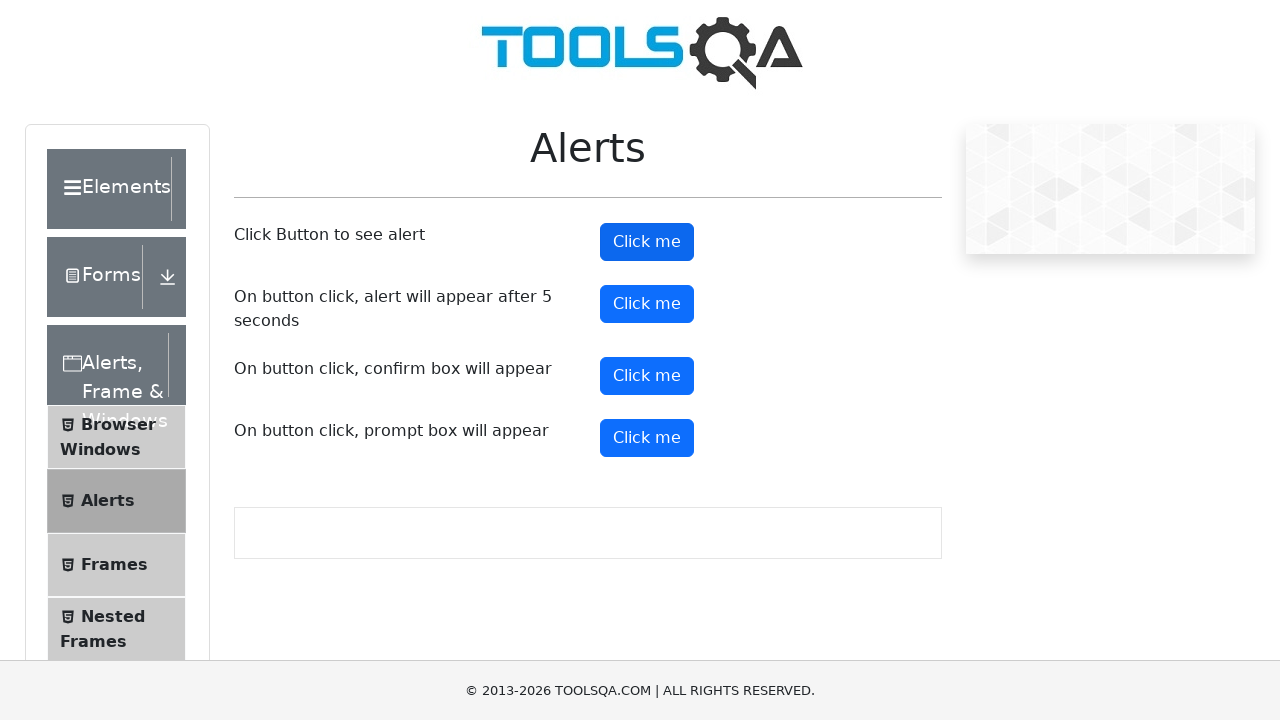

Set up dialog handler to accept alerts
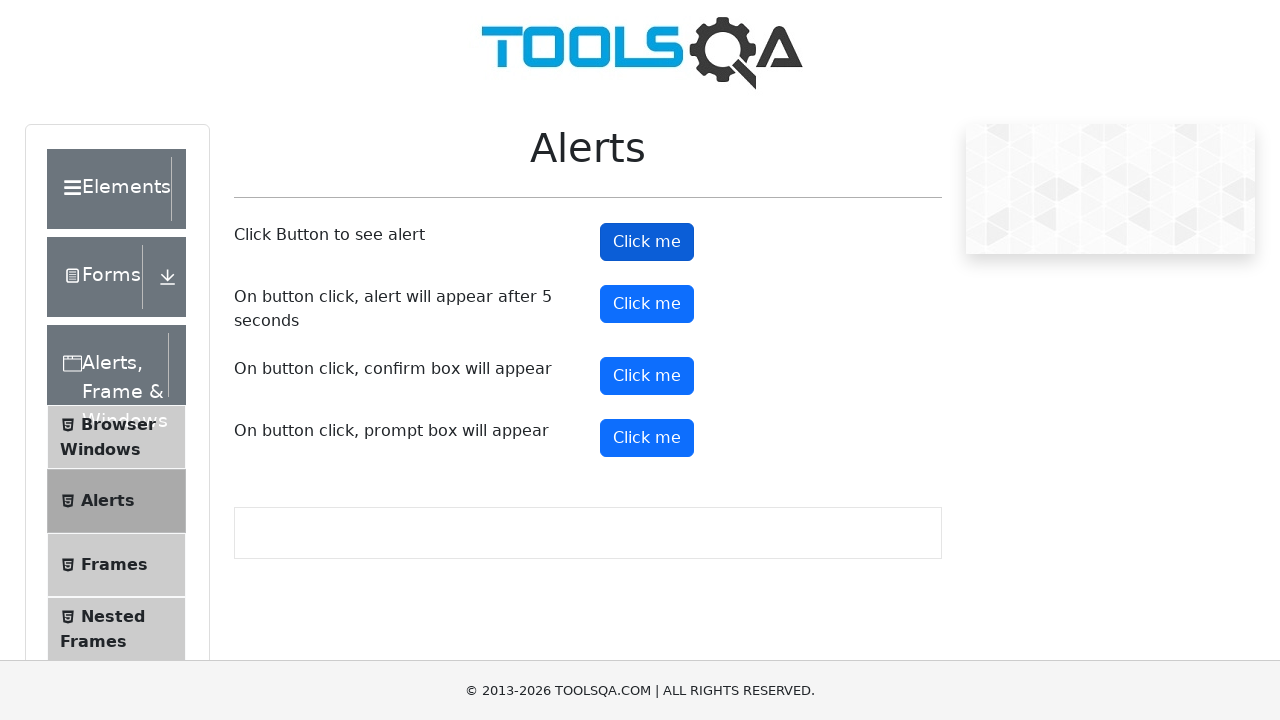

Clicked button to trigger confirmation dialog at (647, 376) on #confirmButton
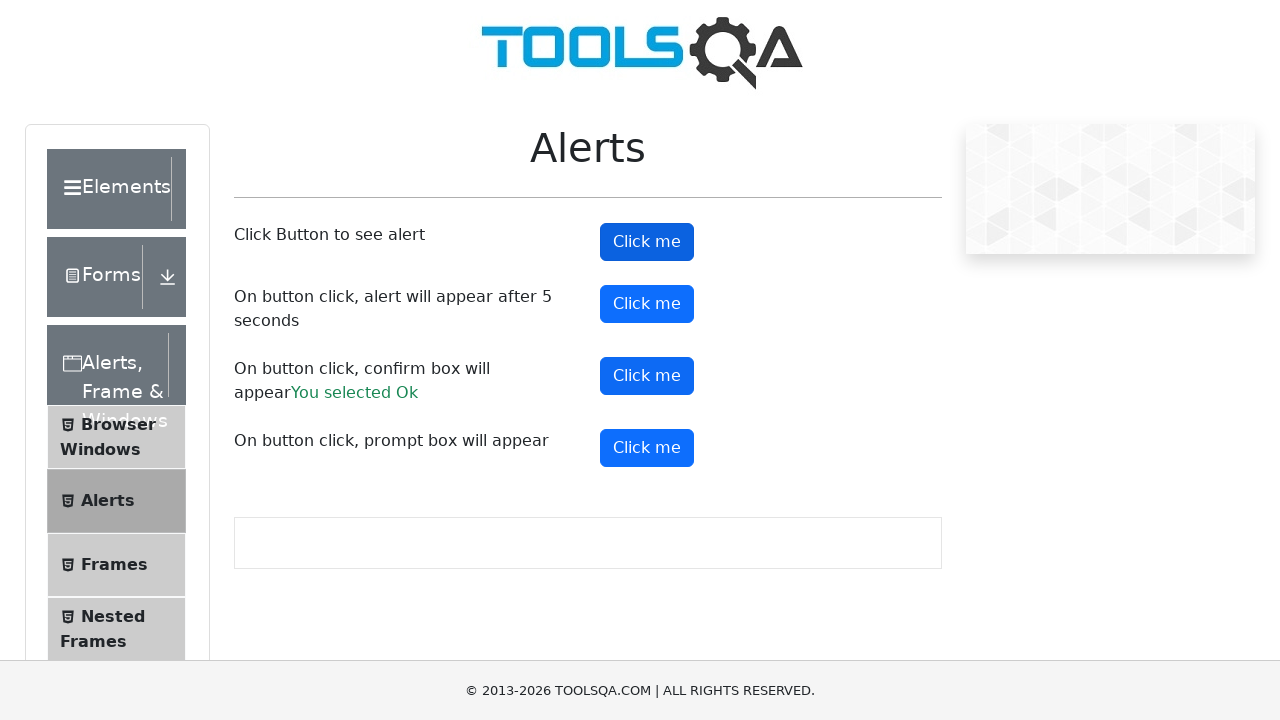

Confirmation dialog accepted
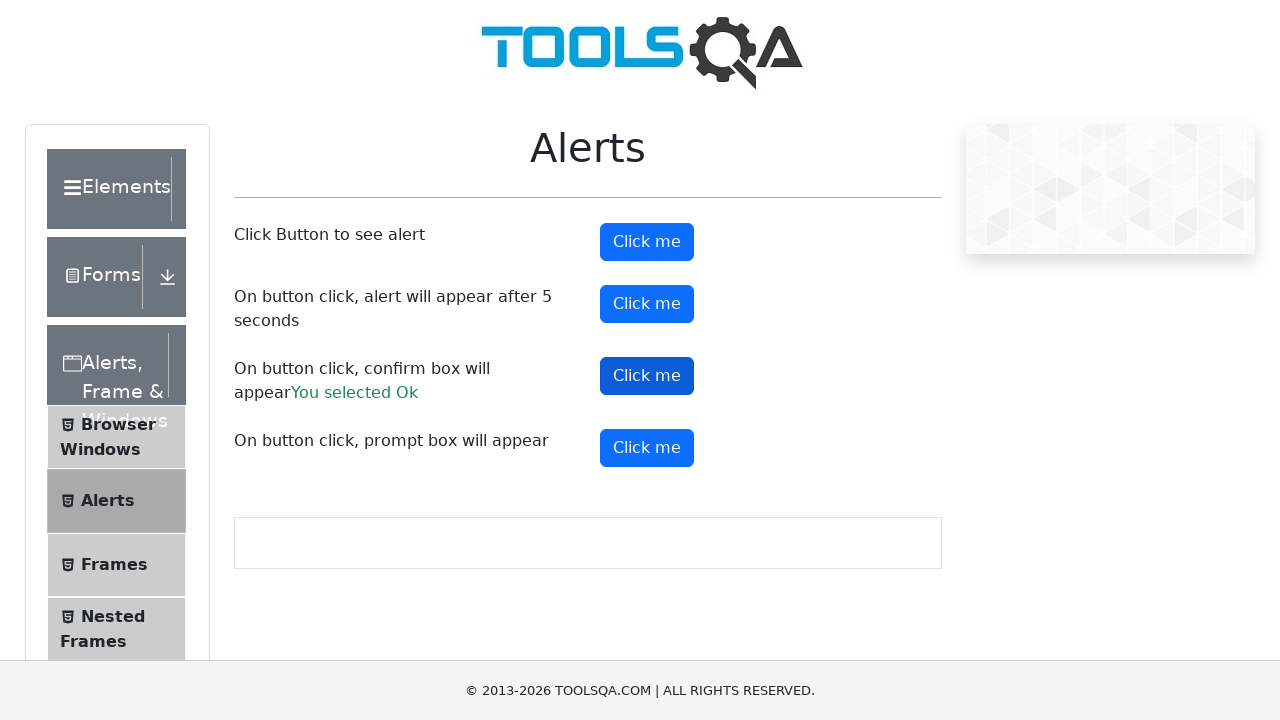

Set up dialog handler to accept prompt with text 'Adarsh'
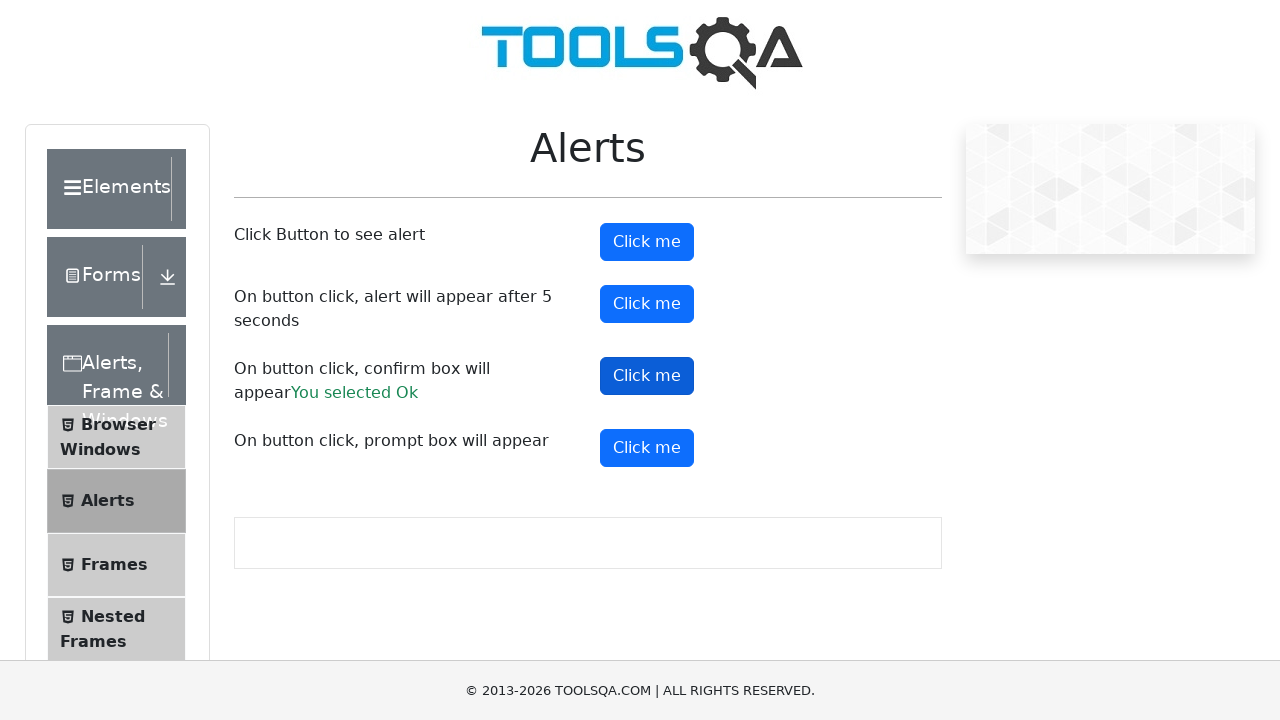

Clicked button to trigger prompt dialog at (647, 448) on #promtButton
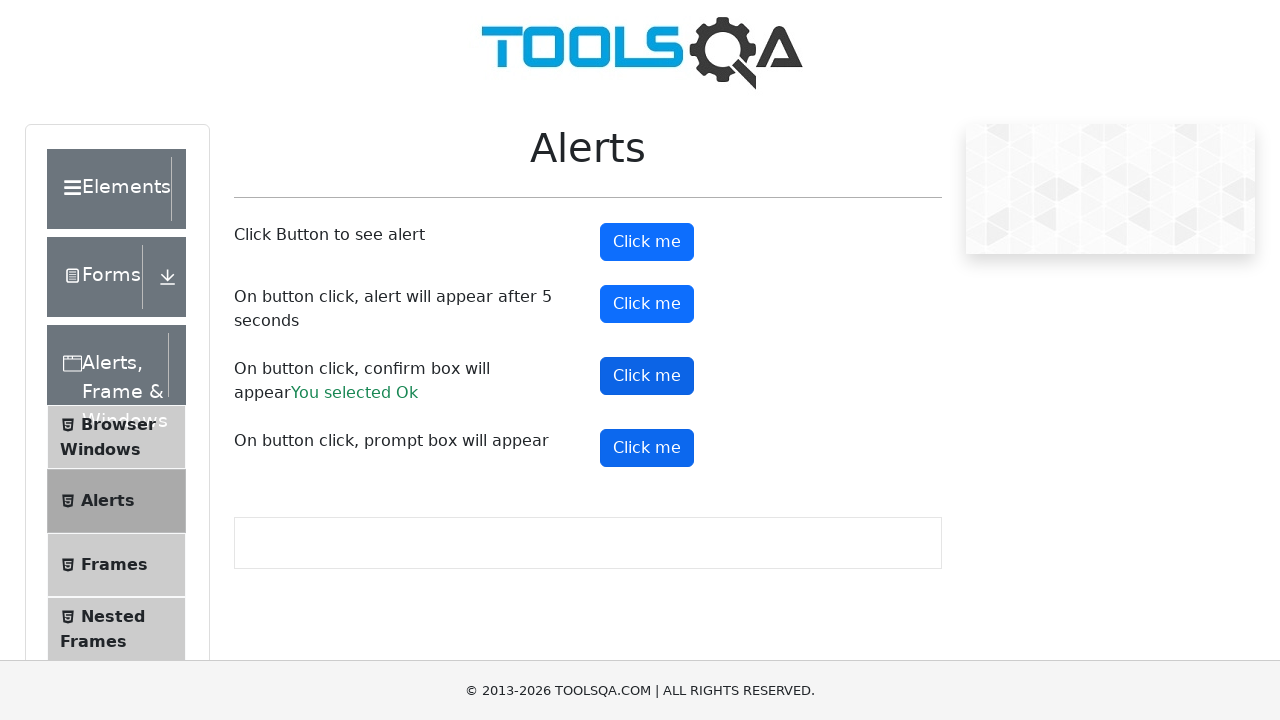

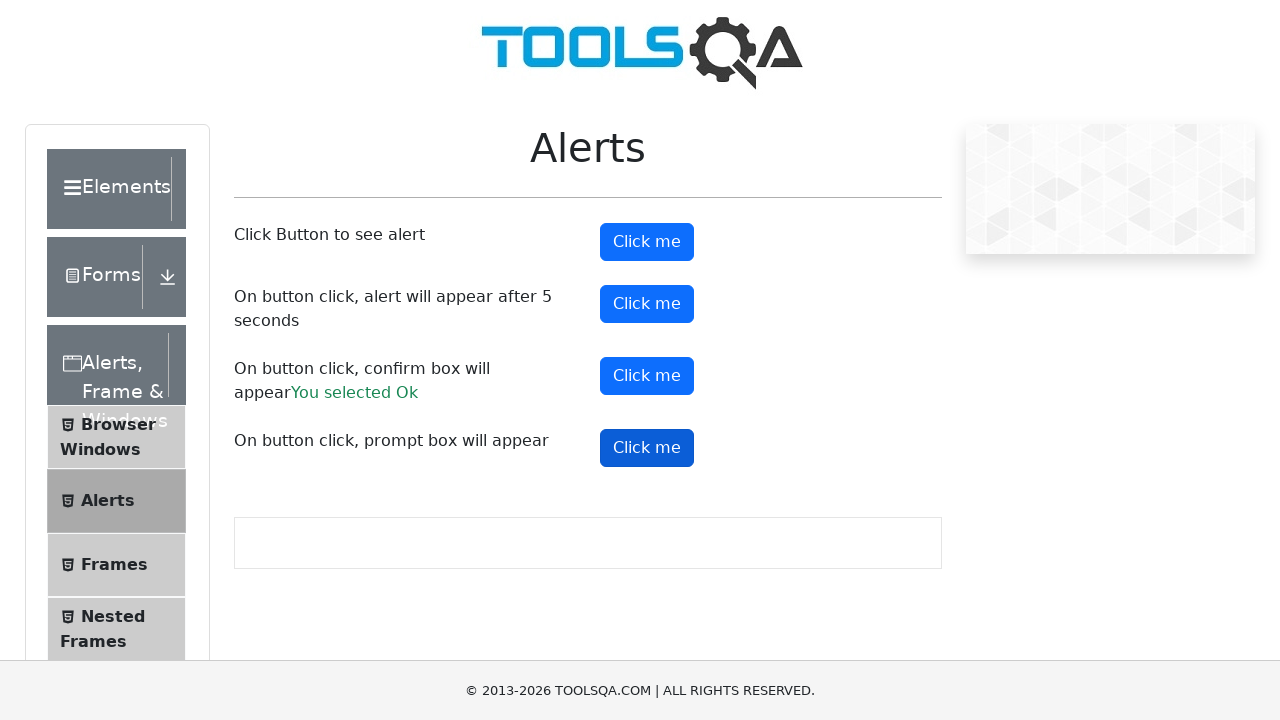